Tests clicking on a full link text by navigating to the Links section and clicking the Moved link

Starting URL: https://demoqa.com/

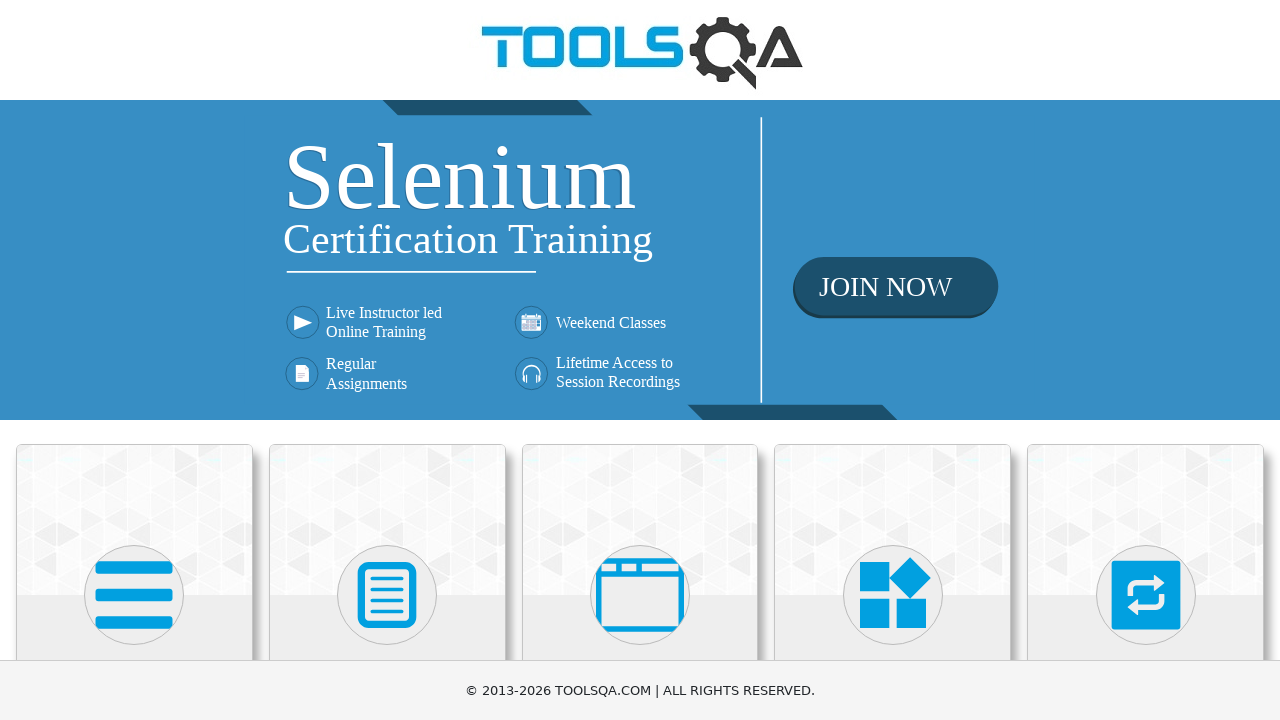

Clicked on Elements section card at (134, 520) on div.card.mt-4.top-card >> nth=0
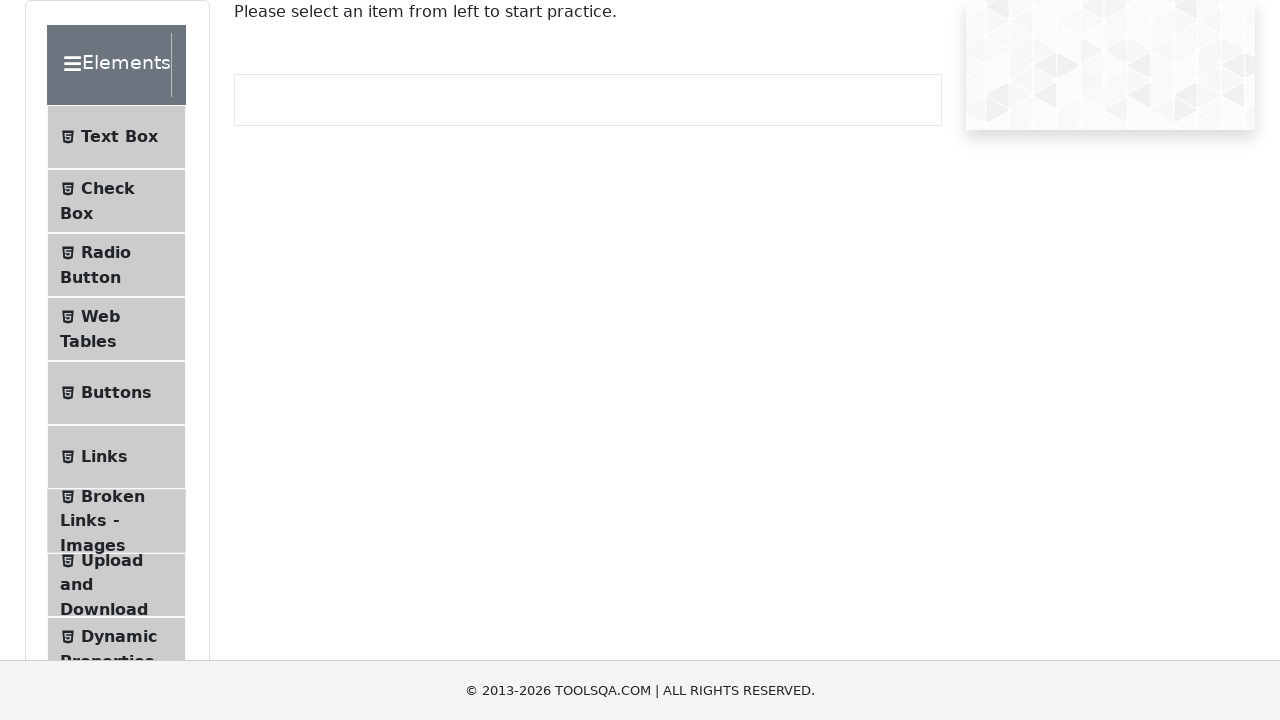

Clicked on Links menu item at (116, 457) on #item-5
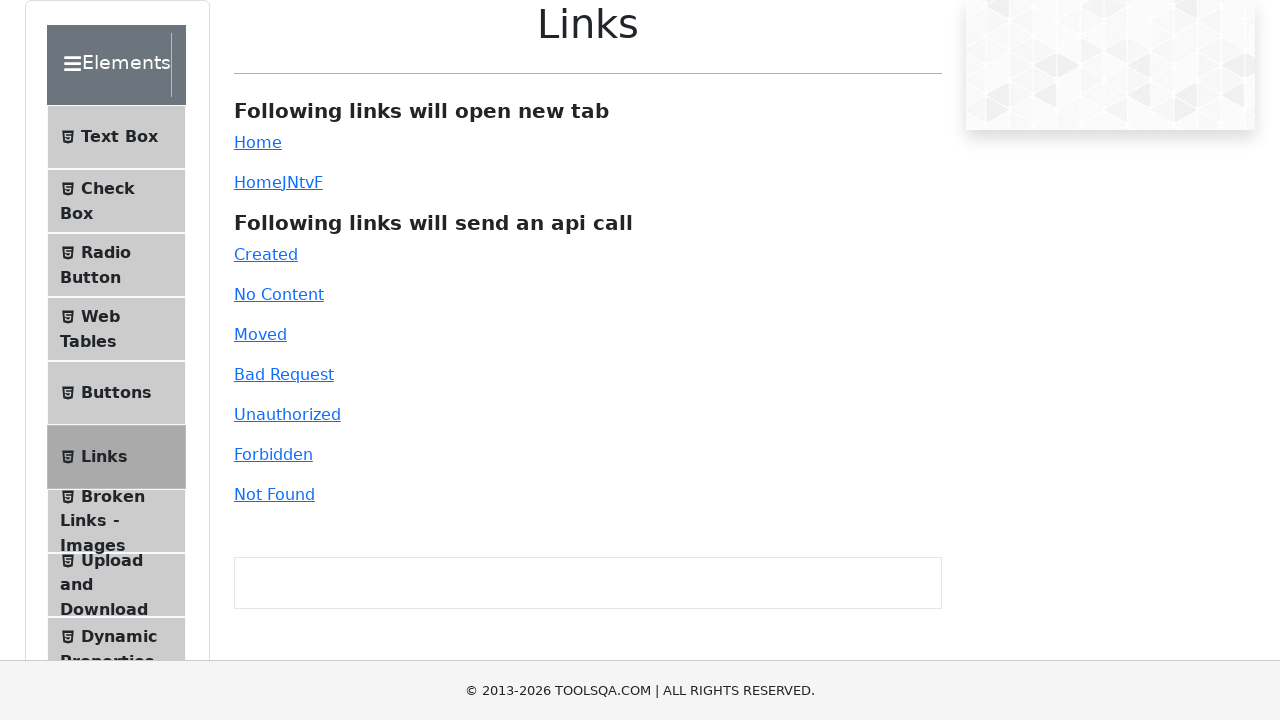

Clicked on the Moved link at (260, 334) on a:text('Moved')
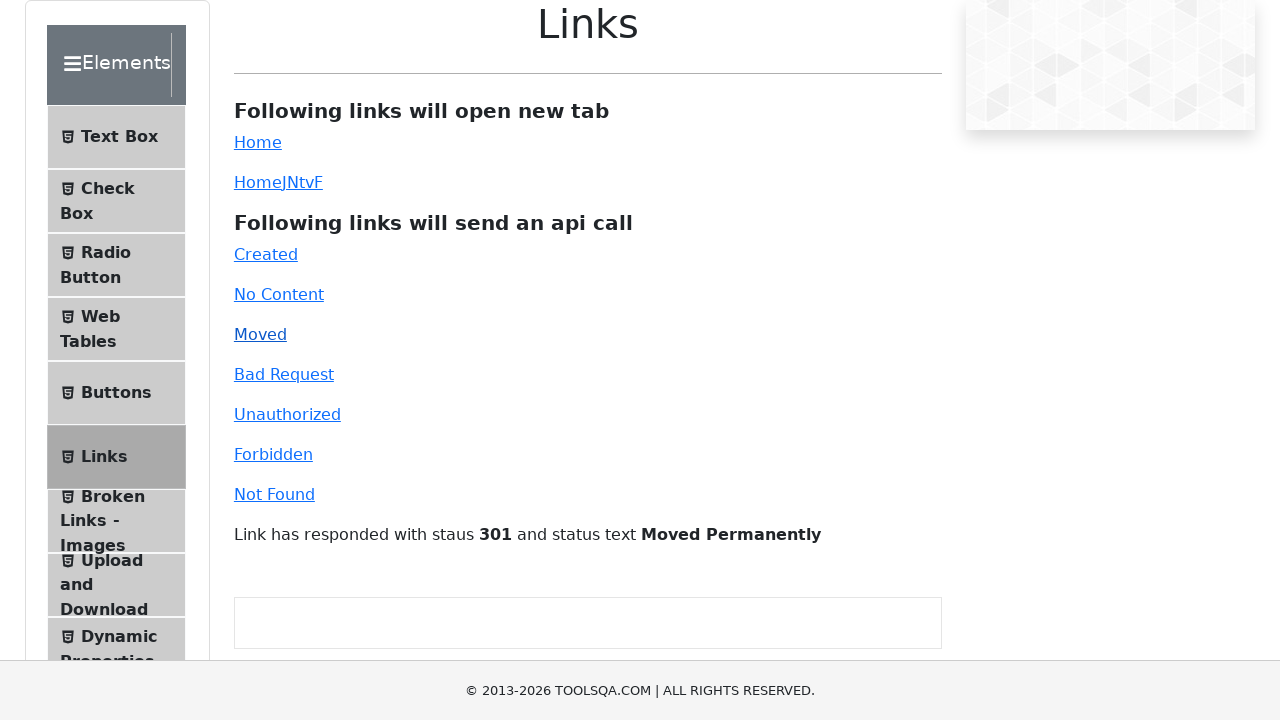

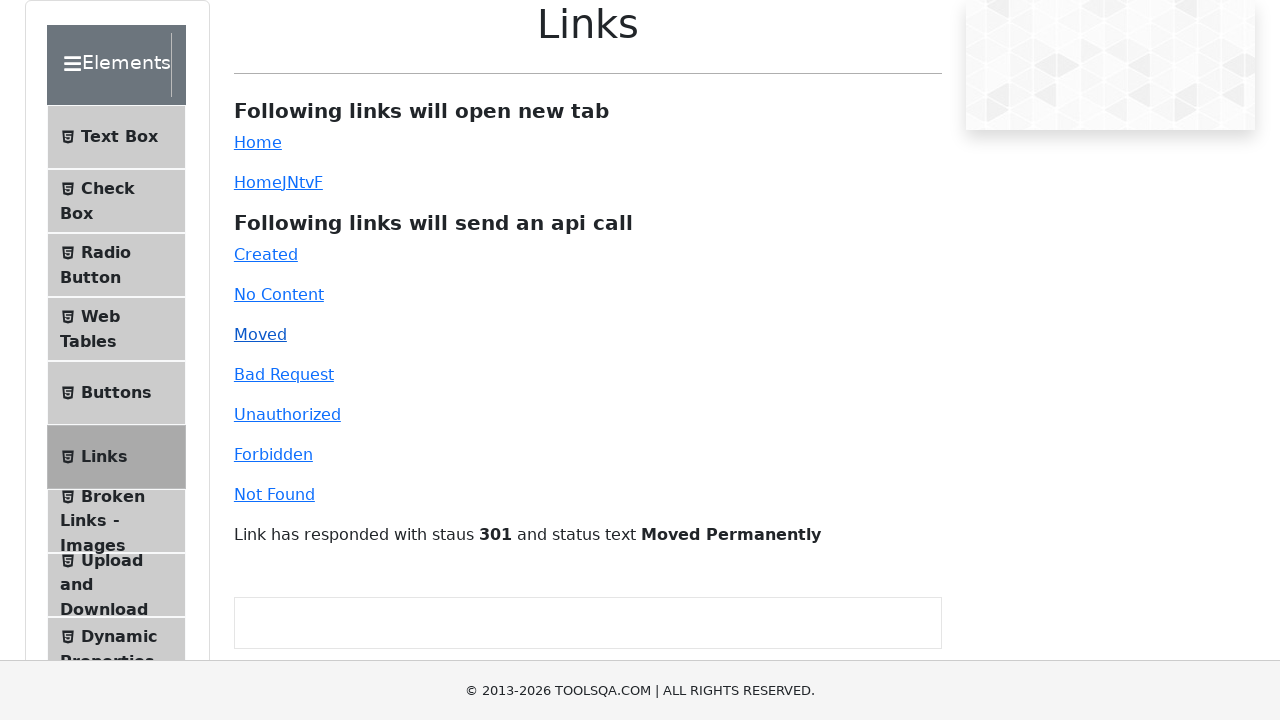